Tests window handling functionality by opening new windows, switching between them, and closing specific windows

Starting URL: https://www.leafground.com/window.xhtml

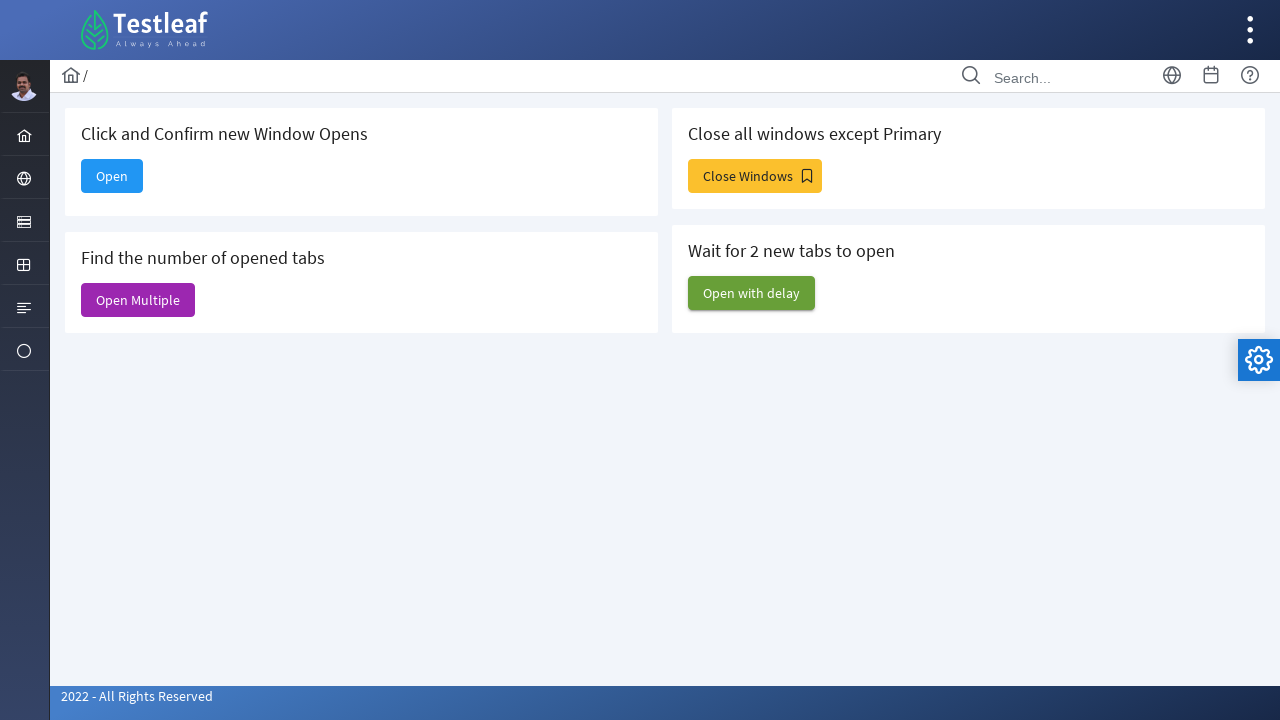

Stored main window/page context
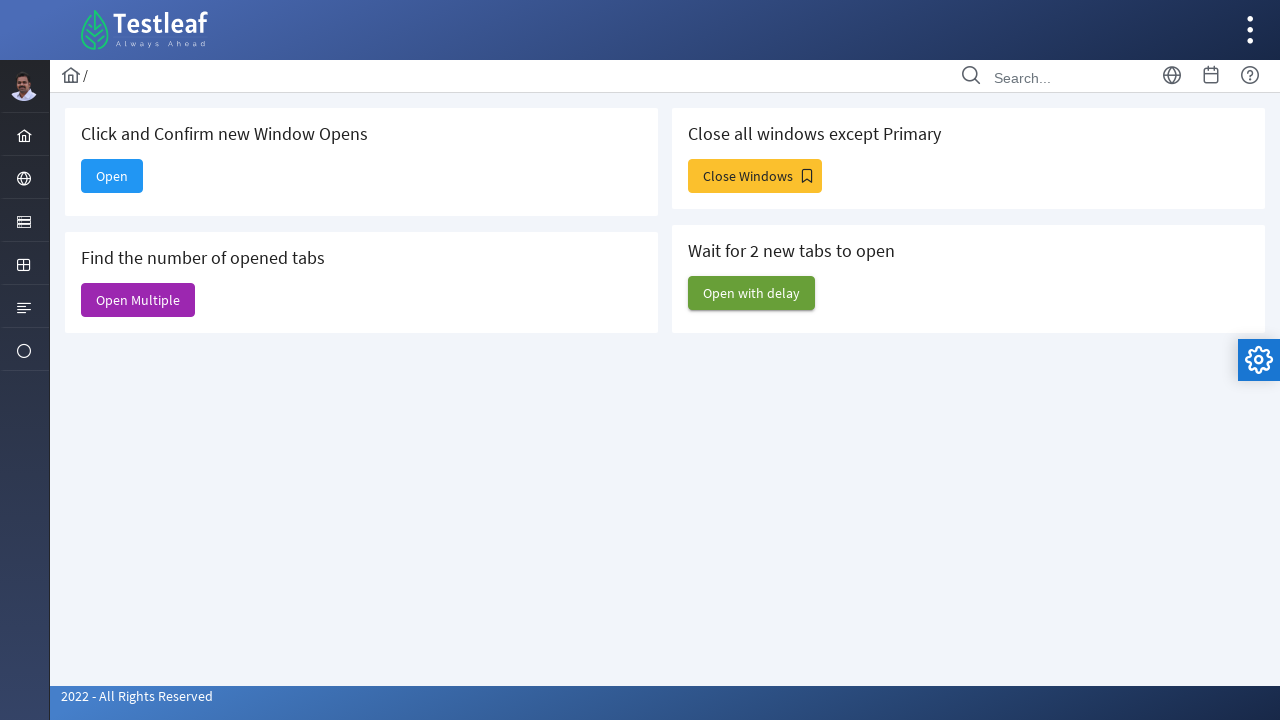

Clicked 'Open' button to open a new window at (112, 176) on text='Open'
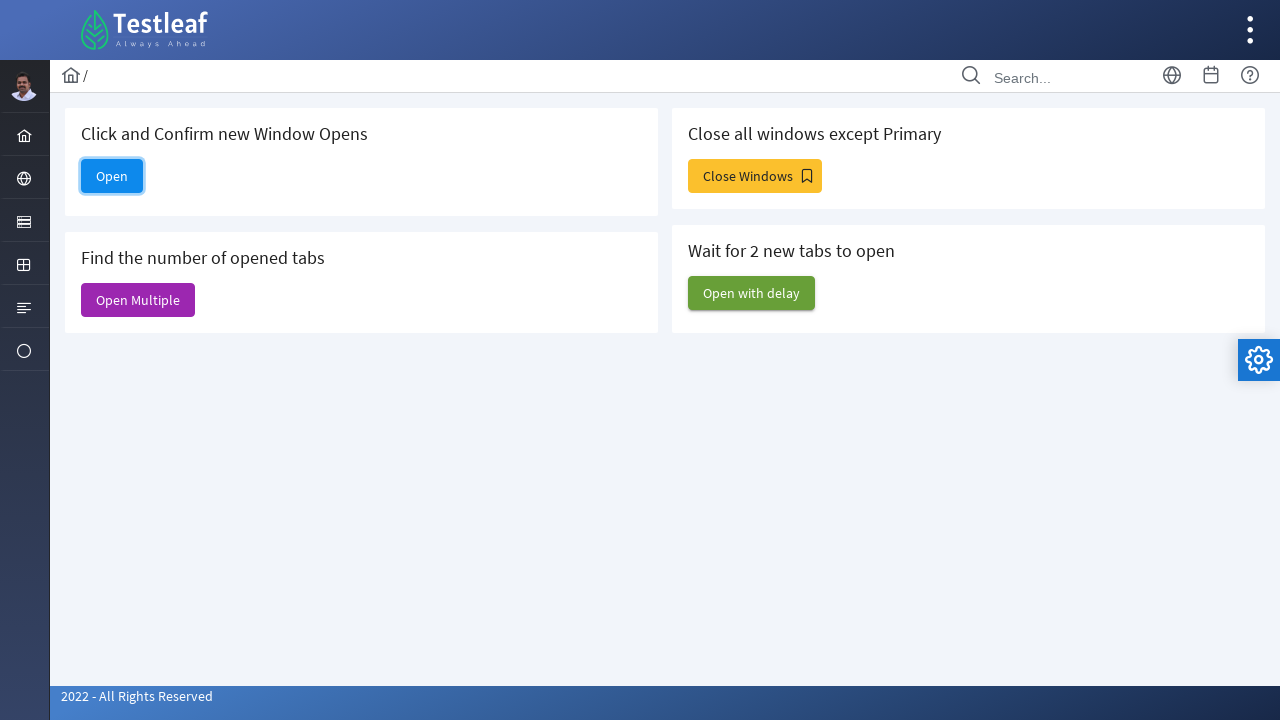

Clicked 'Open' button and waited for new window to open at (112, 176) on text='Open'
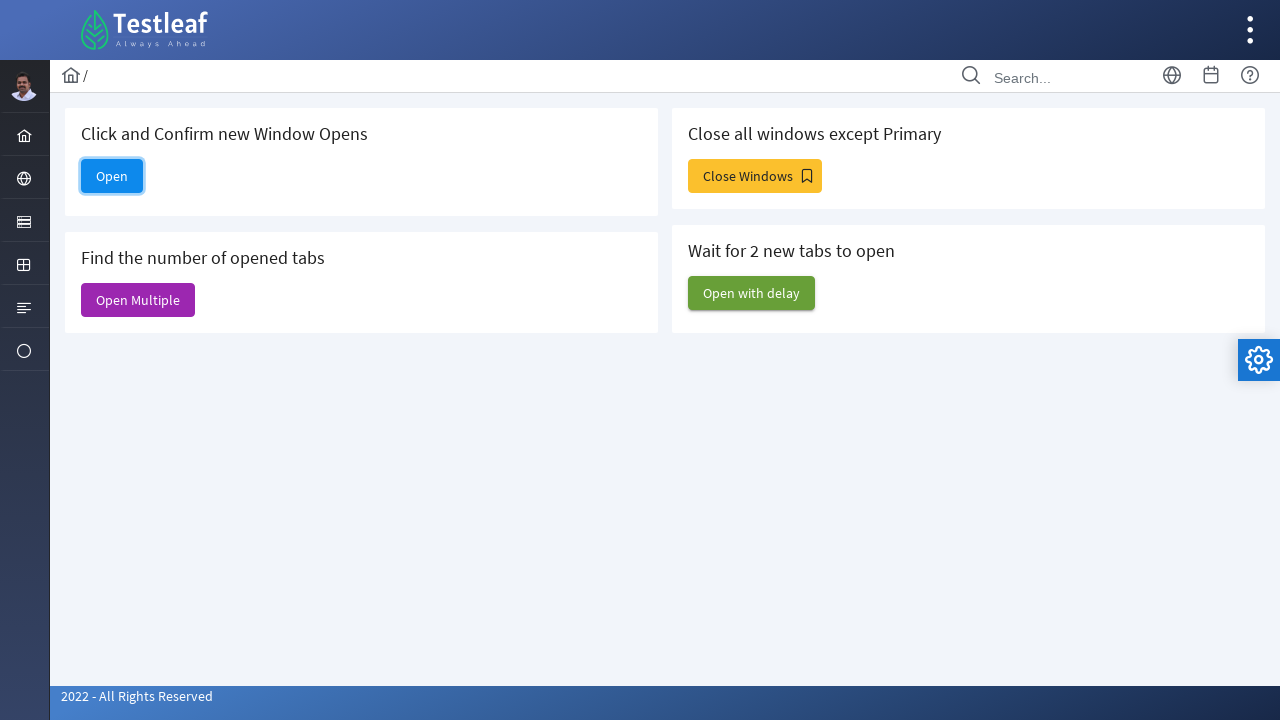

Captured new window/page instance
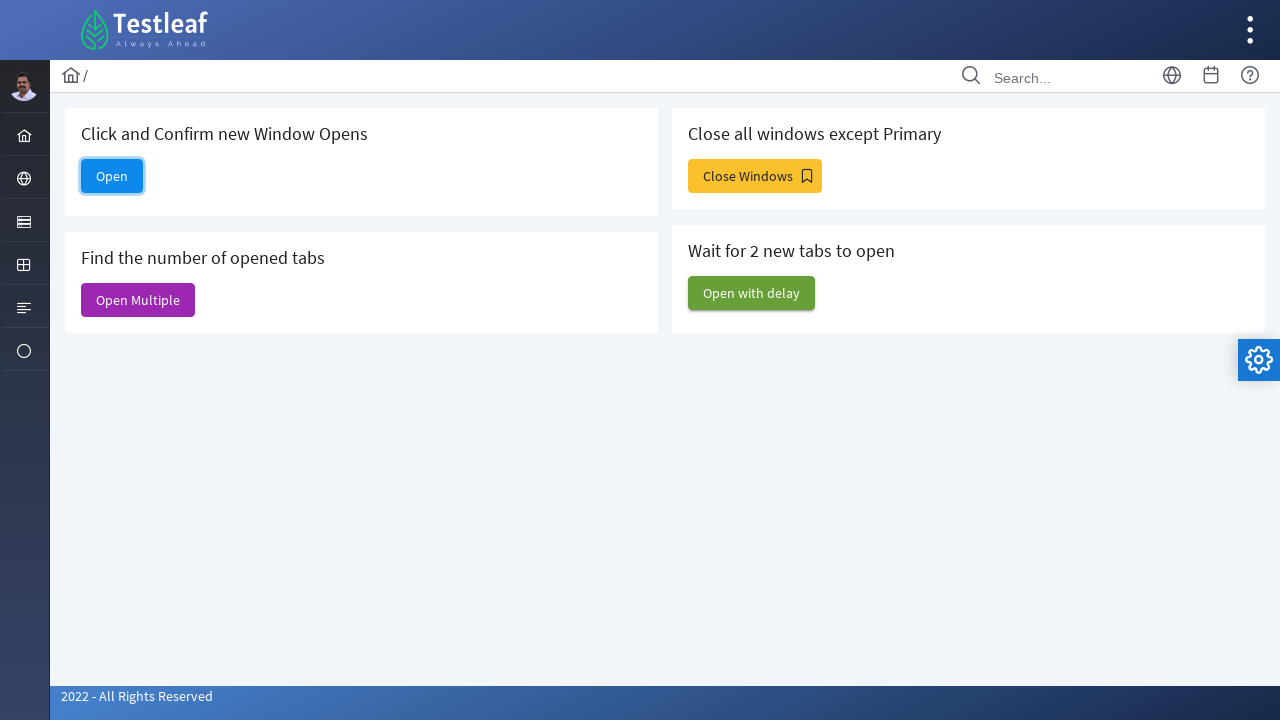

Retrieved new window title: Dashboard
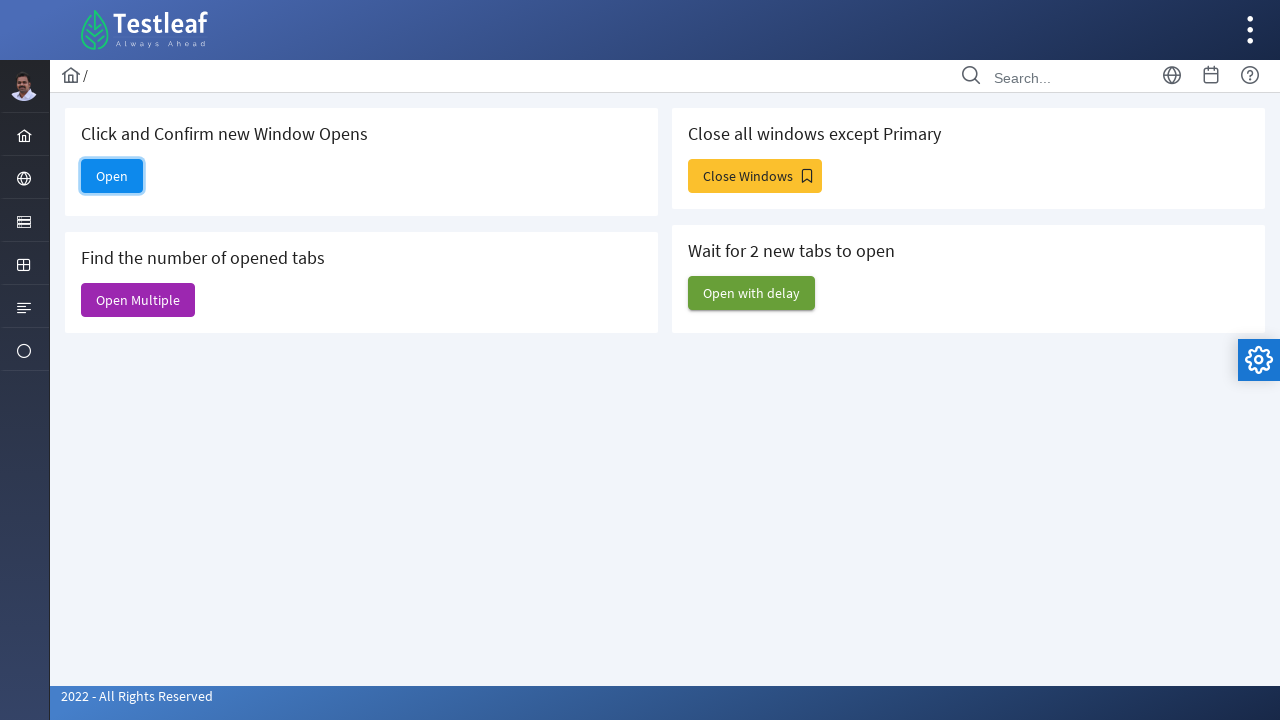

Closed the new window
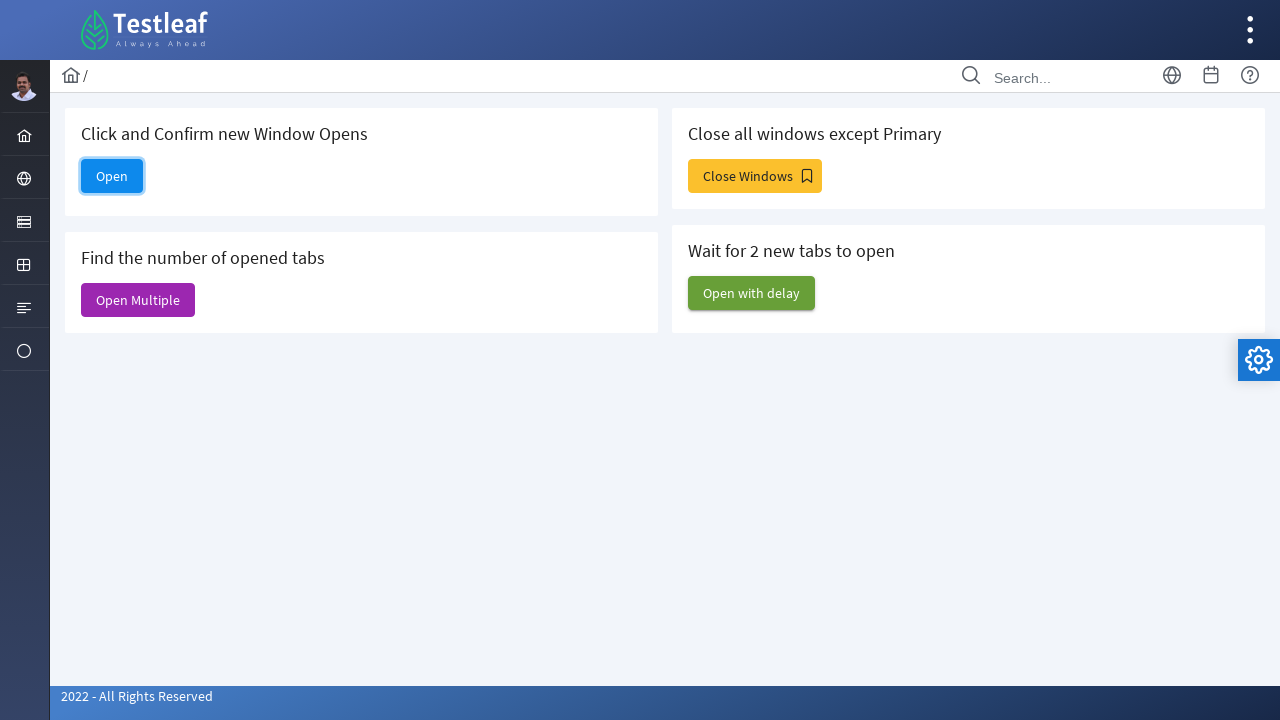

Clicked 'Open Multiple' button to open multiple windows at (138, 300) on text='Open Multiple'
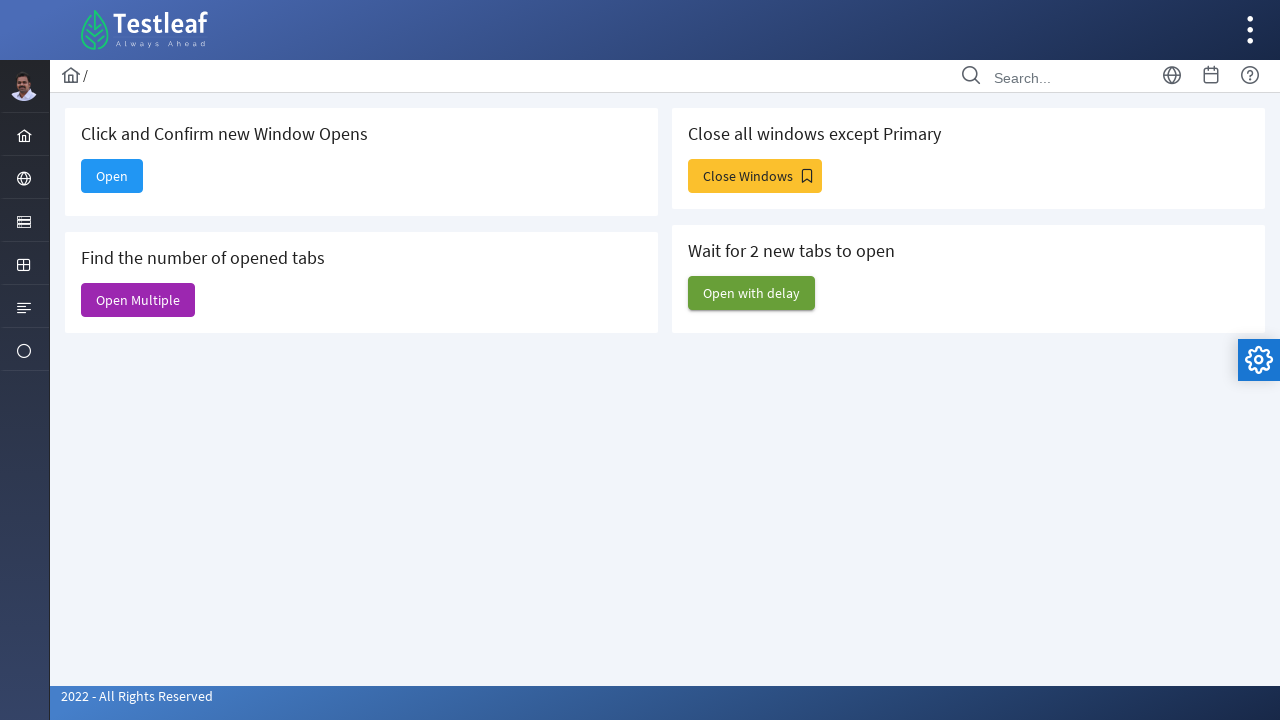

Retrieved all open windows - total count: 7
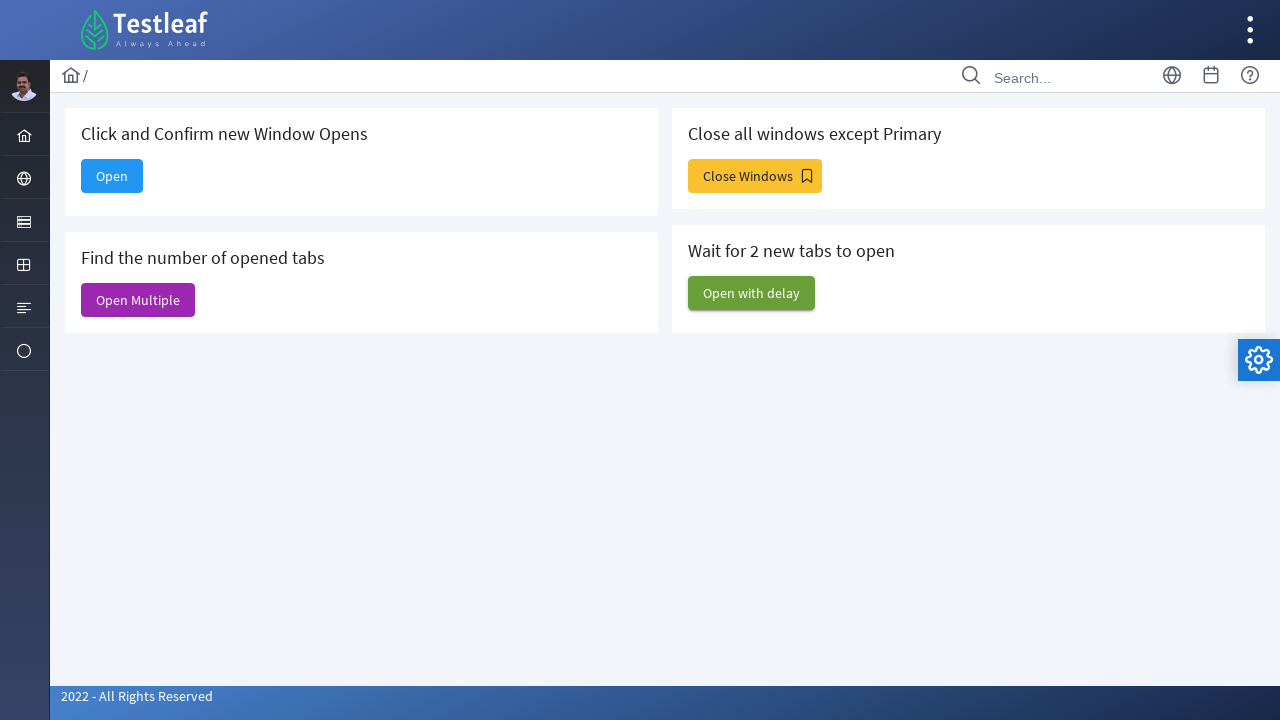

Clicked 'Close Windows' button to trigger close windows functionality at (755, 176) on text='Close Windows'
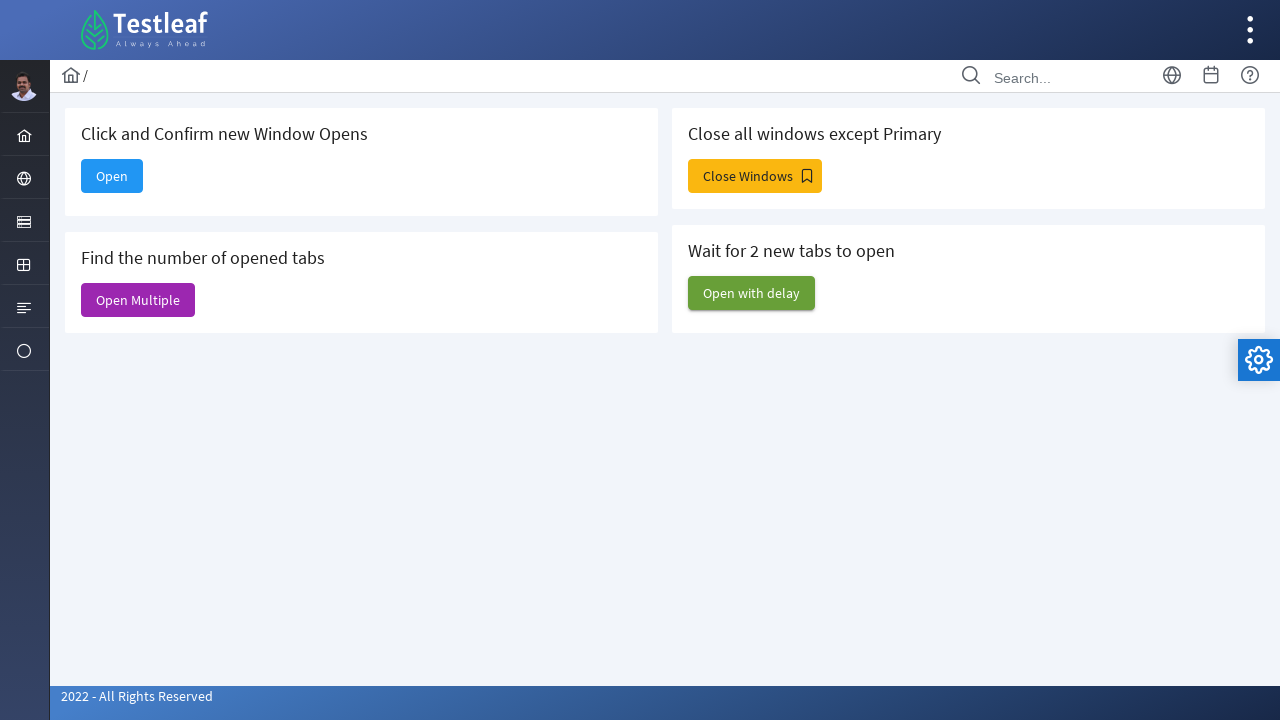

Closed a non-main window
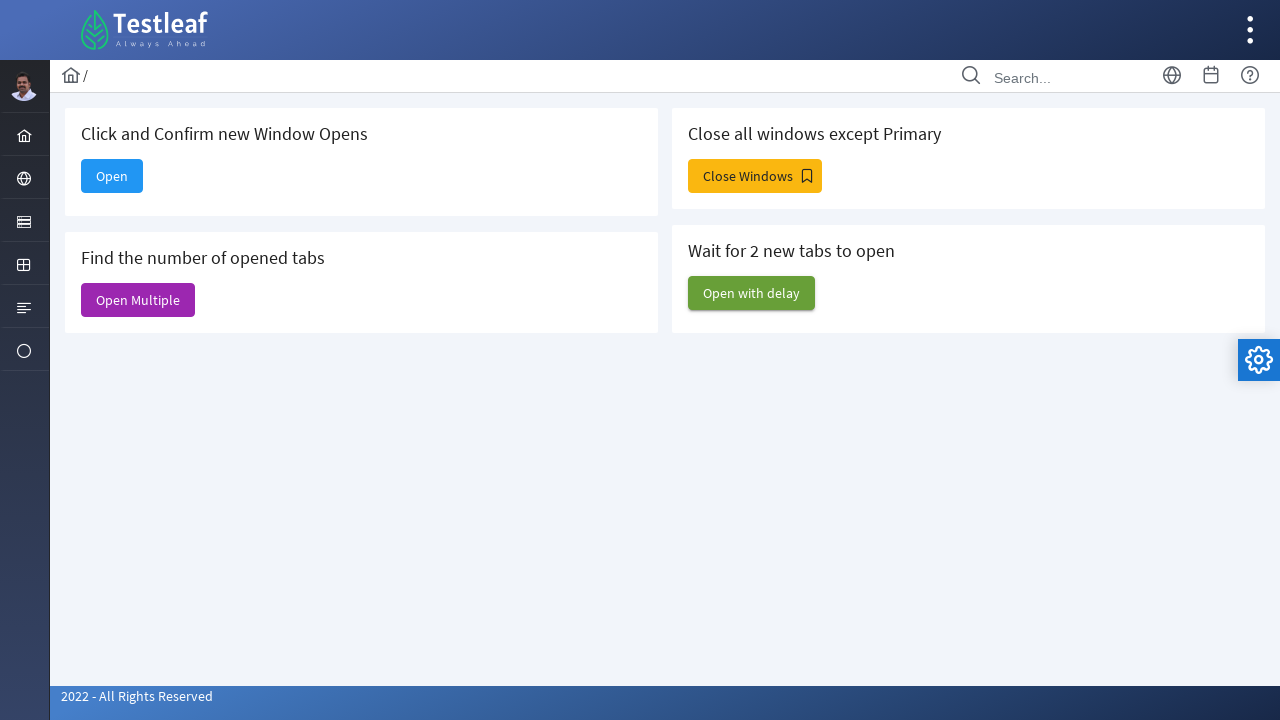

Closed a non-main window
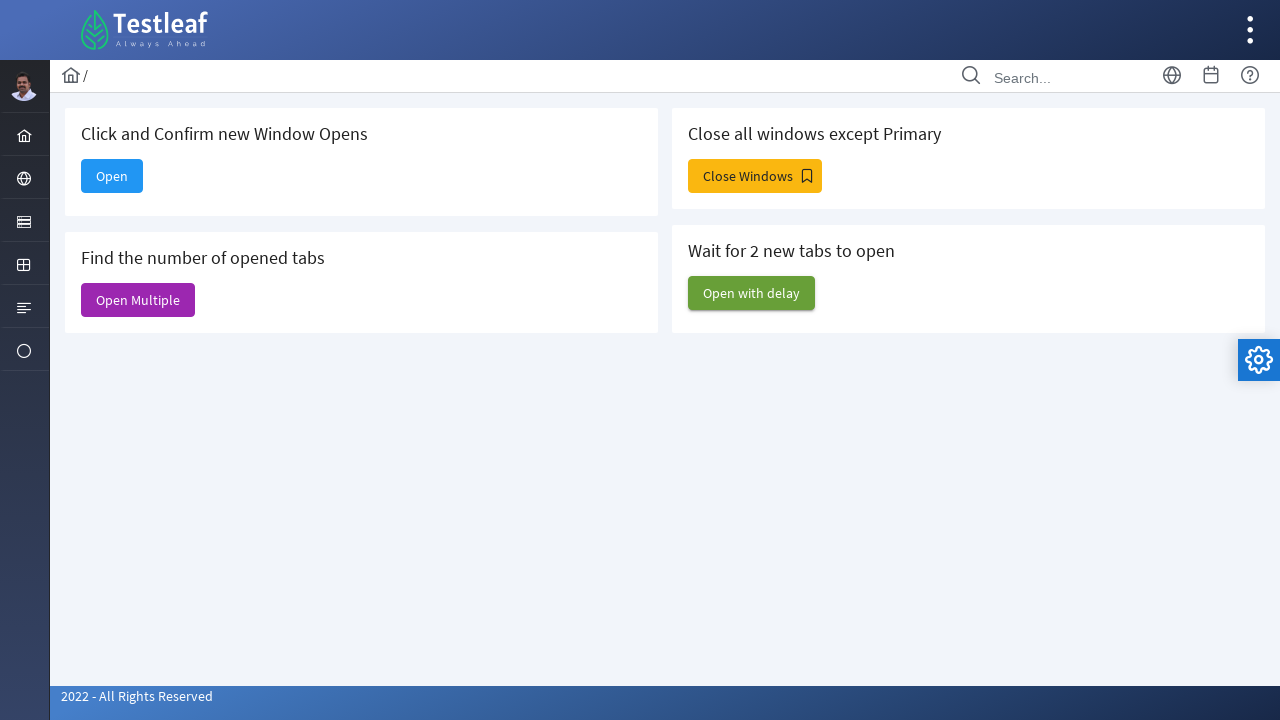

Closed a non-main window
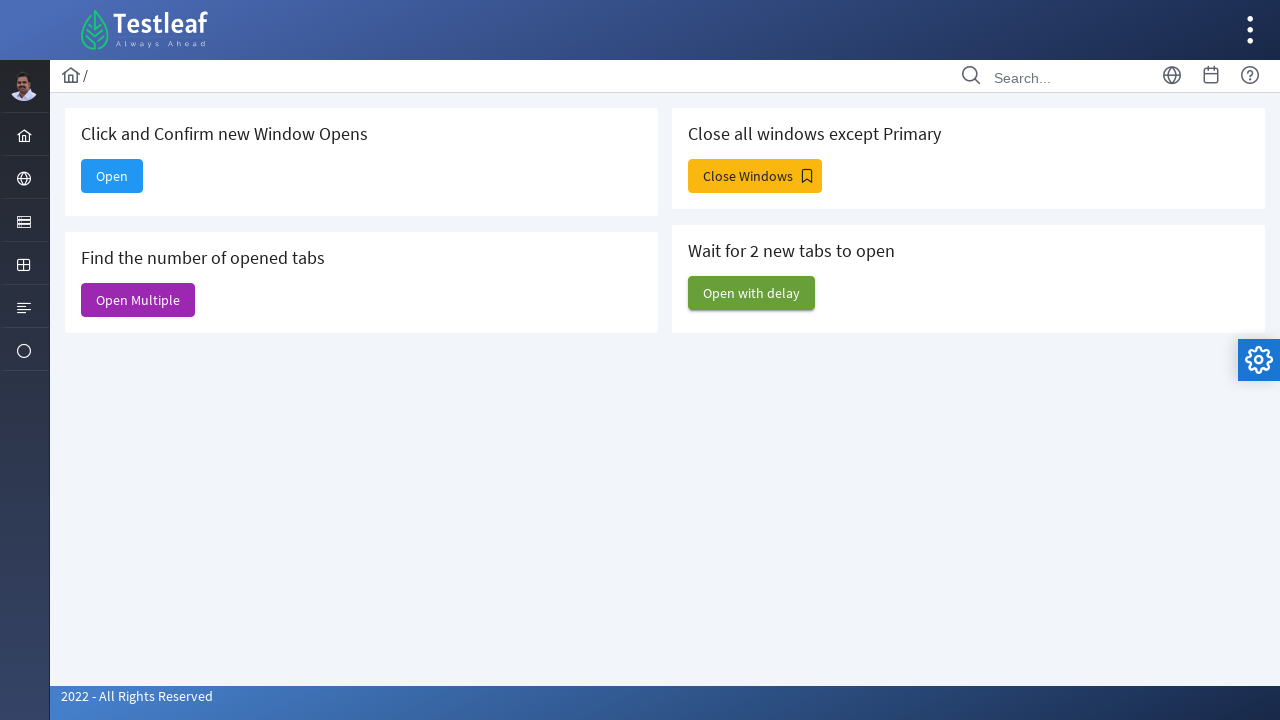

Closed a non-main window
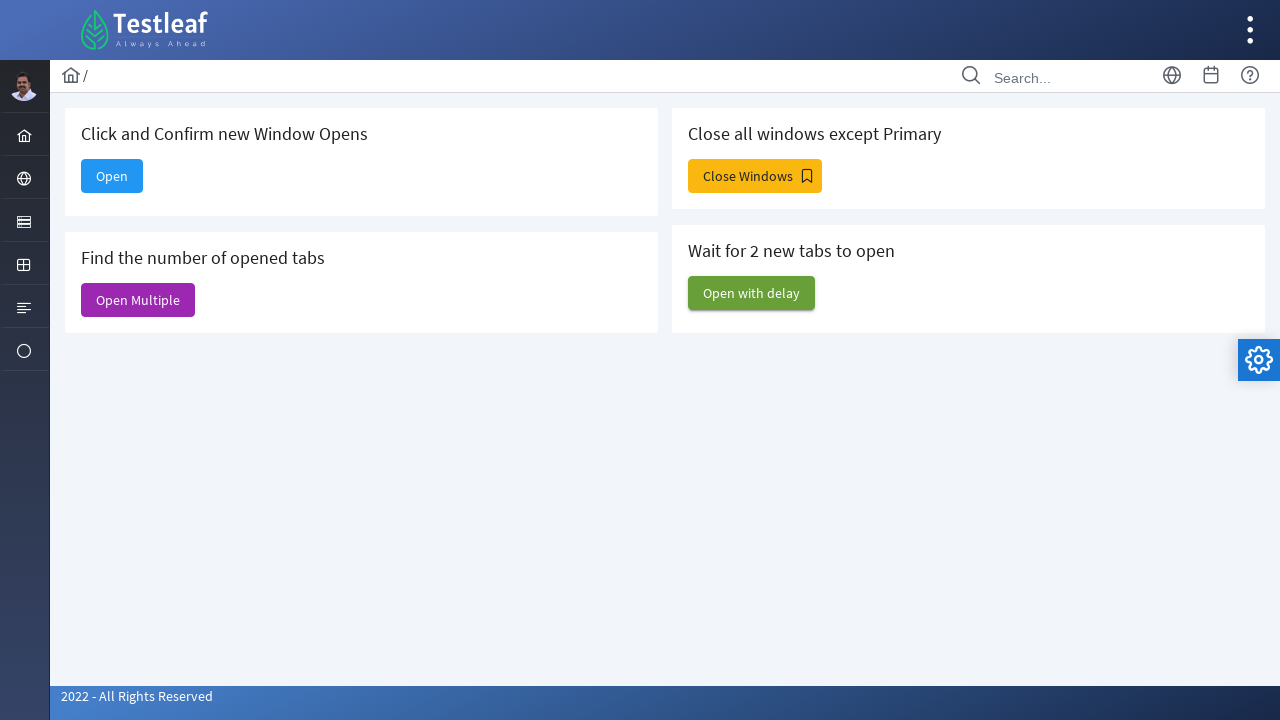

Closed a non-main window
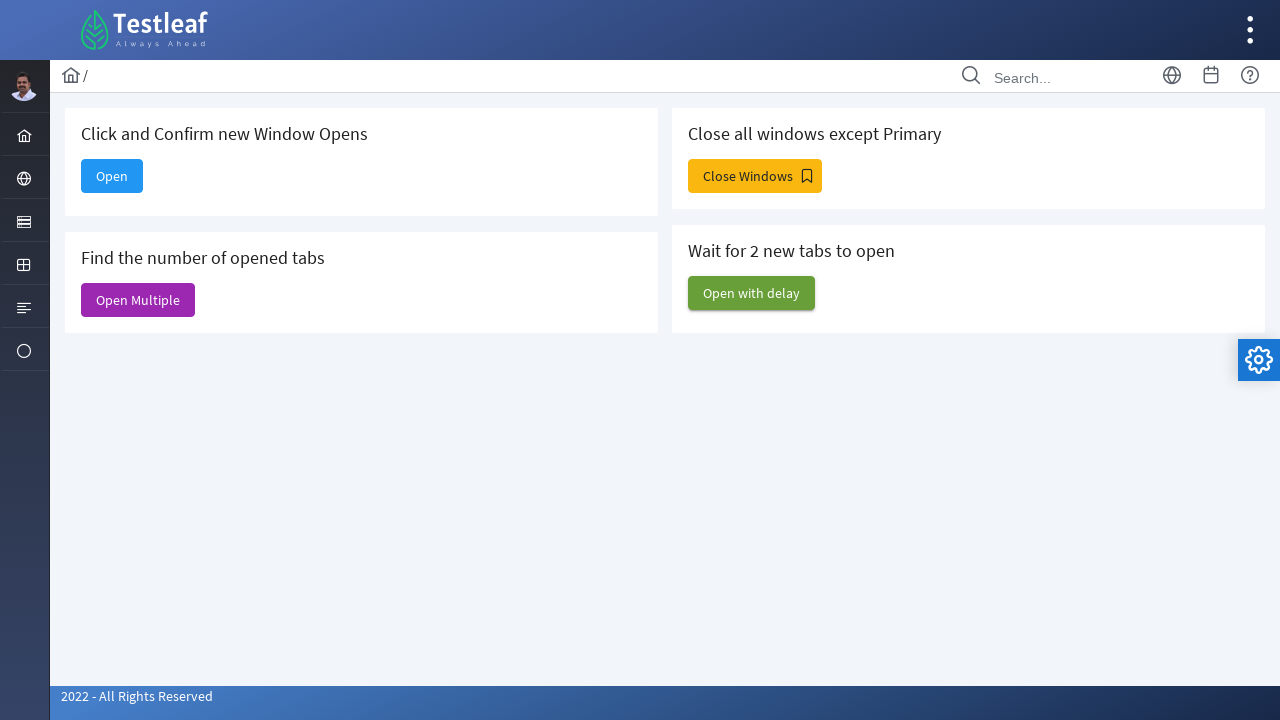

Closed a non-main window
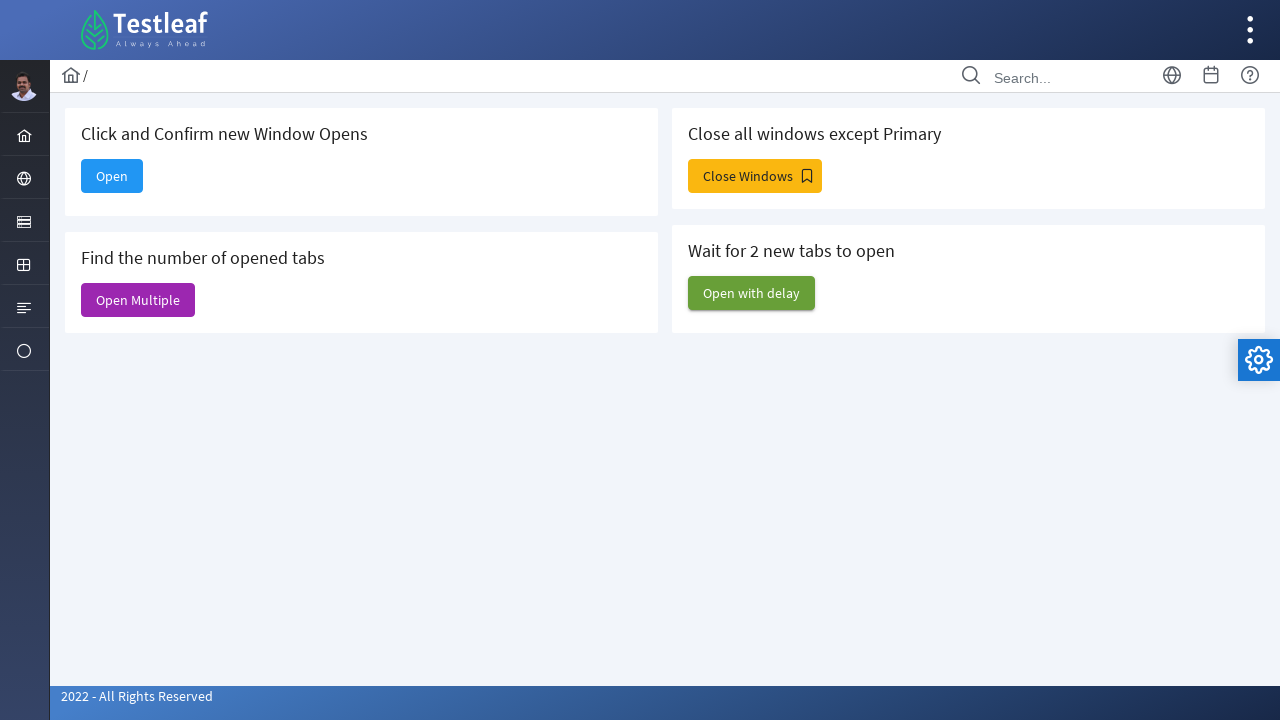

Closed a non-main window
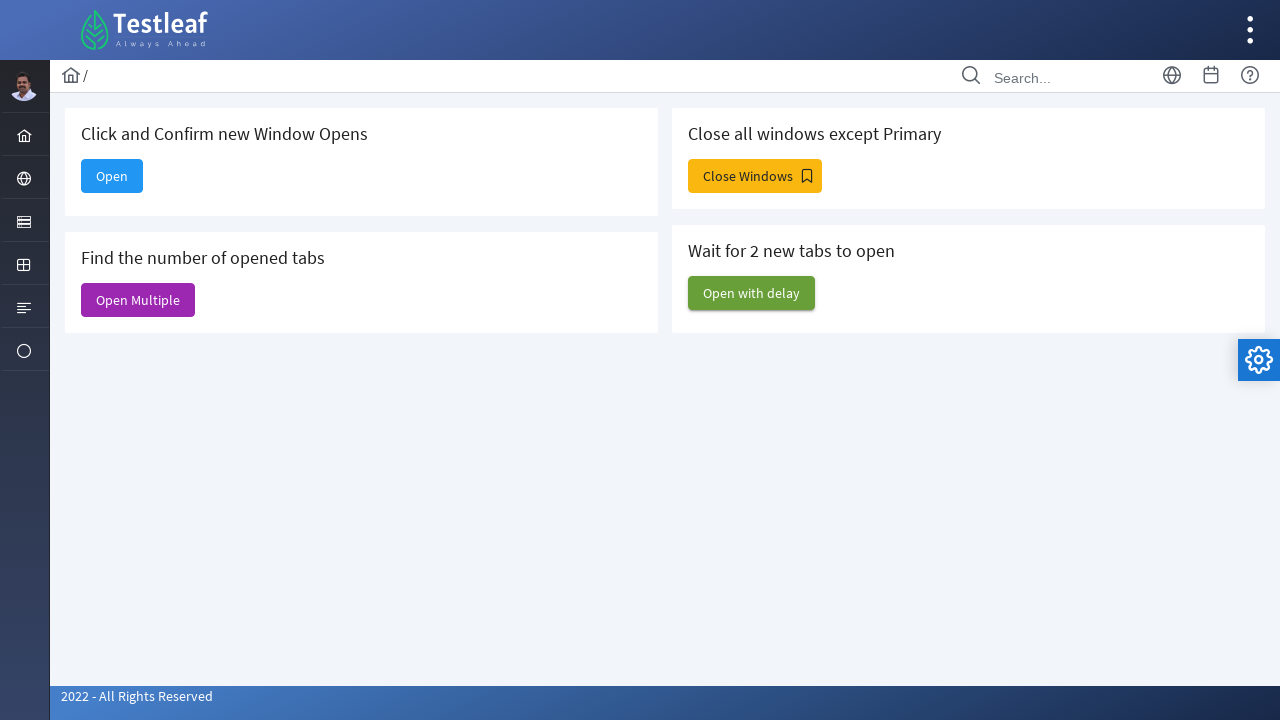

Closed a non-main window
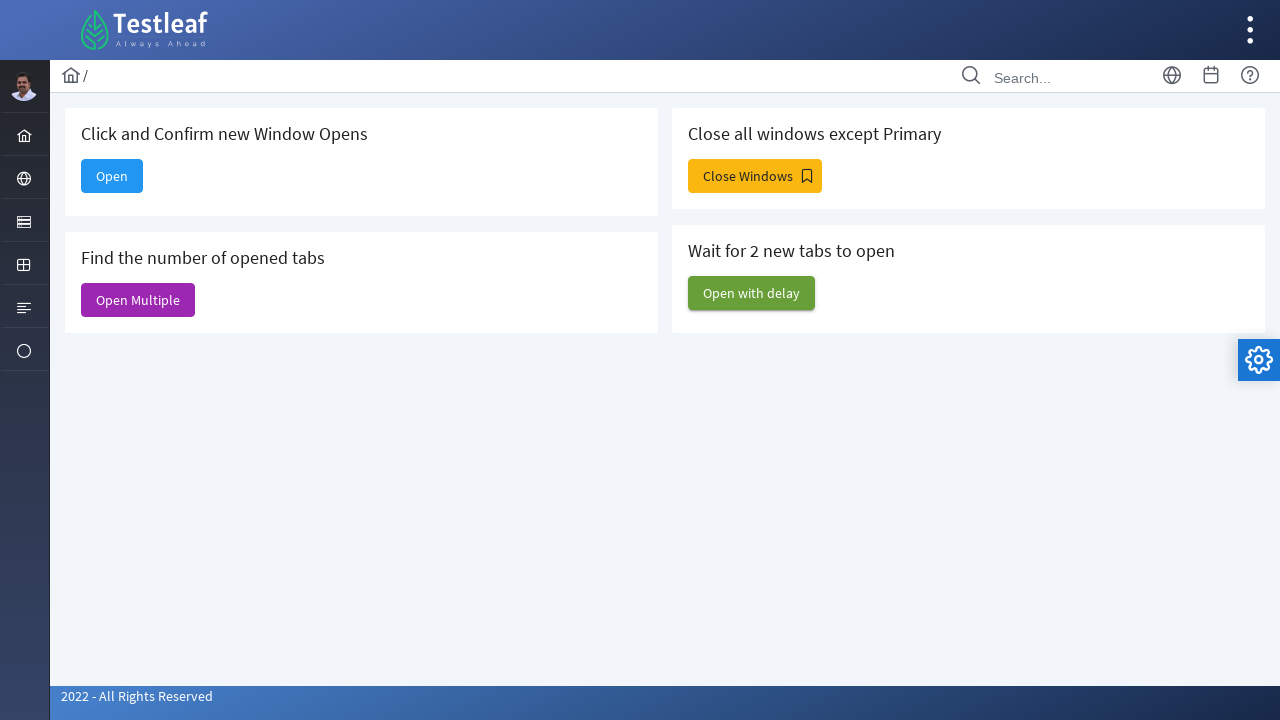

Closed a non-main window
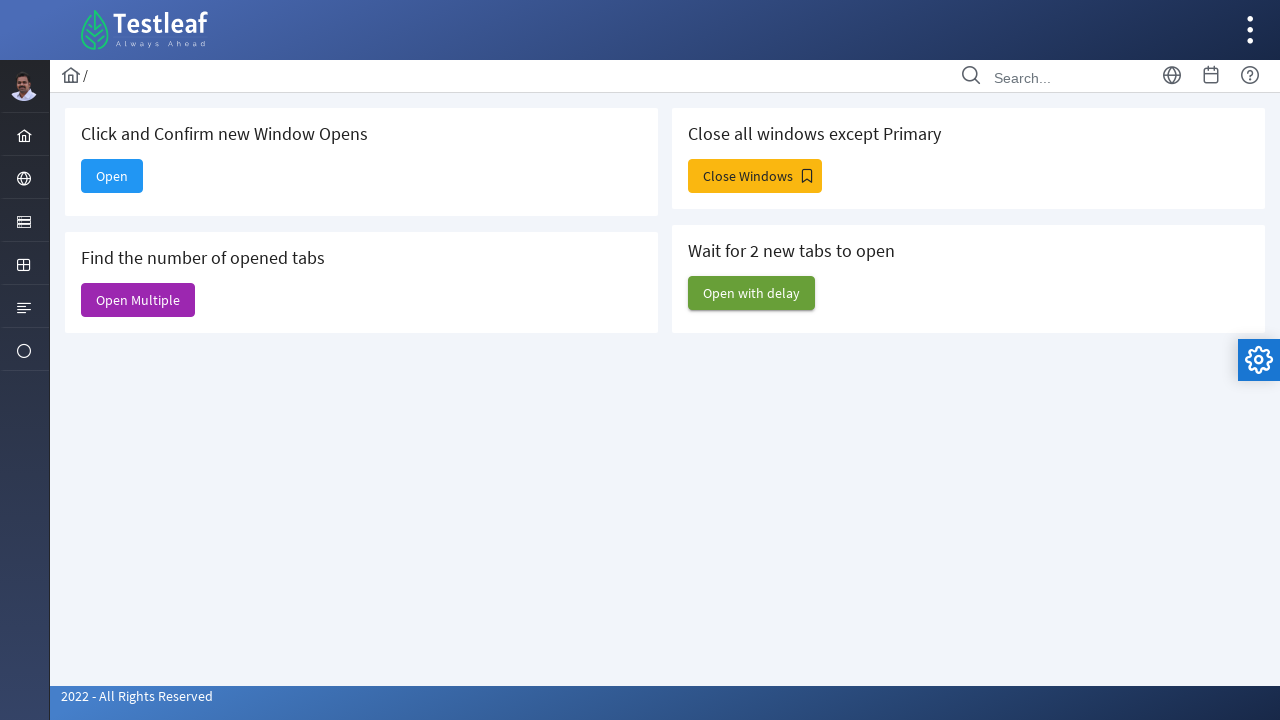

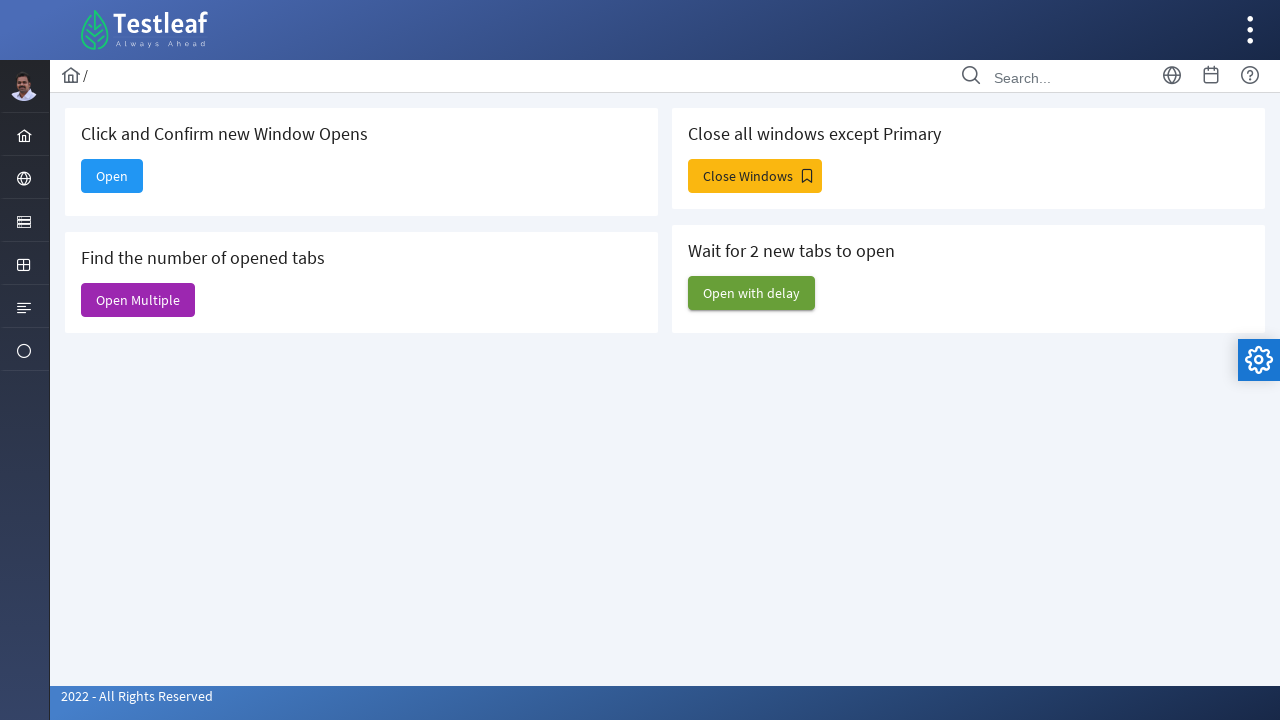